Navigates to the APSRTC Online bus reservation website, maximizes and minimizes the browser window, and verifies the page loads by checking the title and URL.

Starting URL: https://www.apsrtconline.in/oprs-web/guest/home.do?h=1

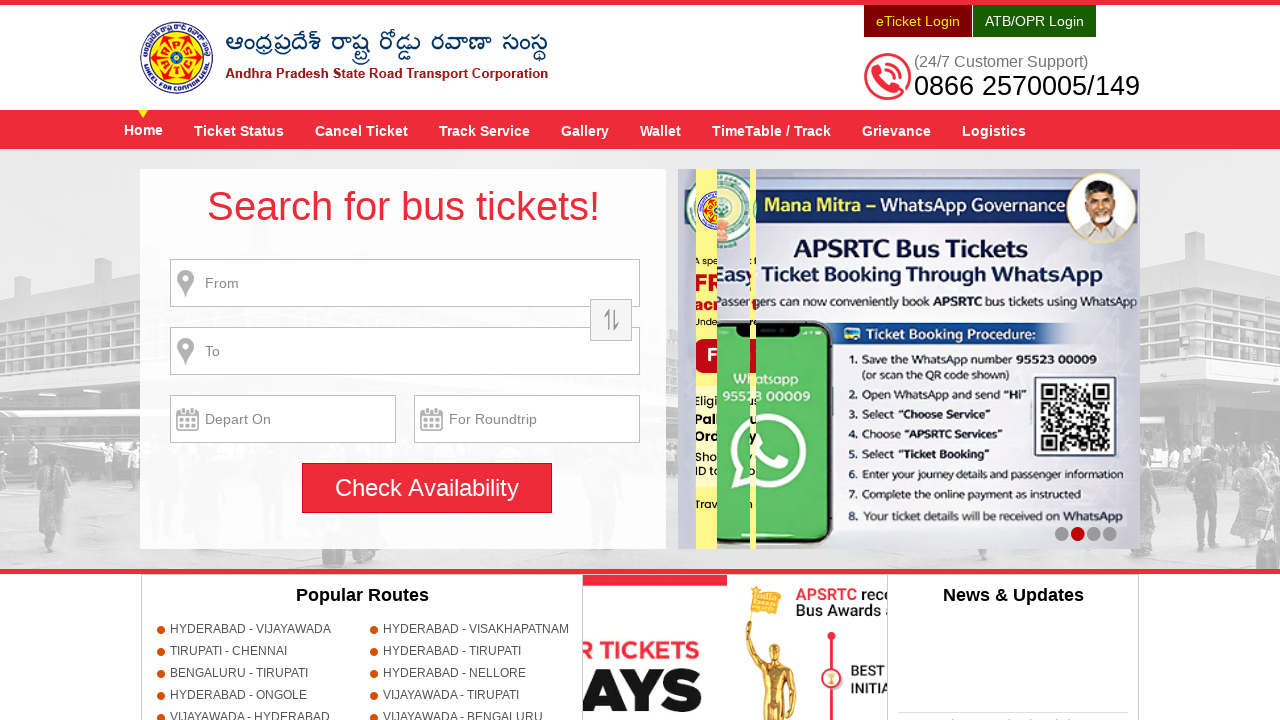

Set viewport size to 1920x1080 to maximize browser window
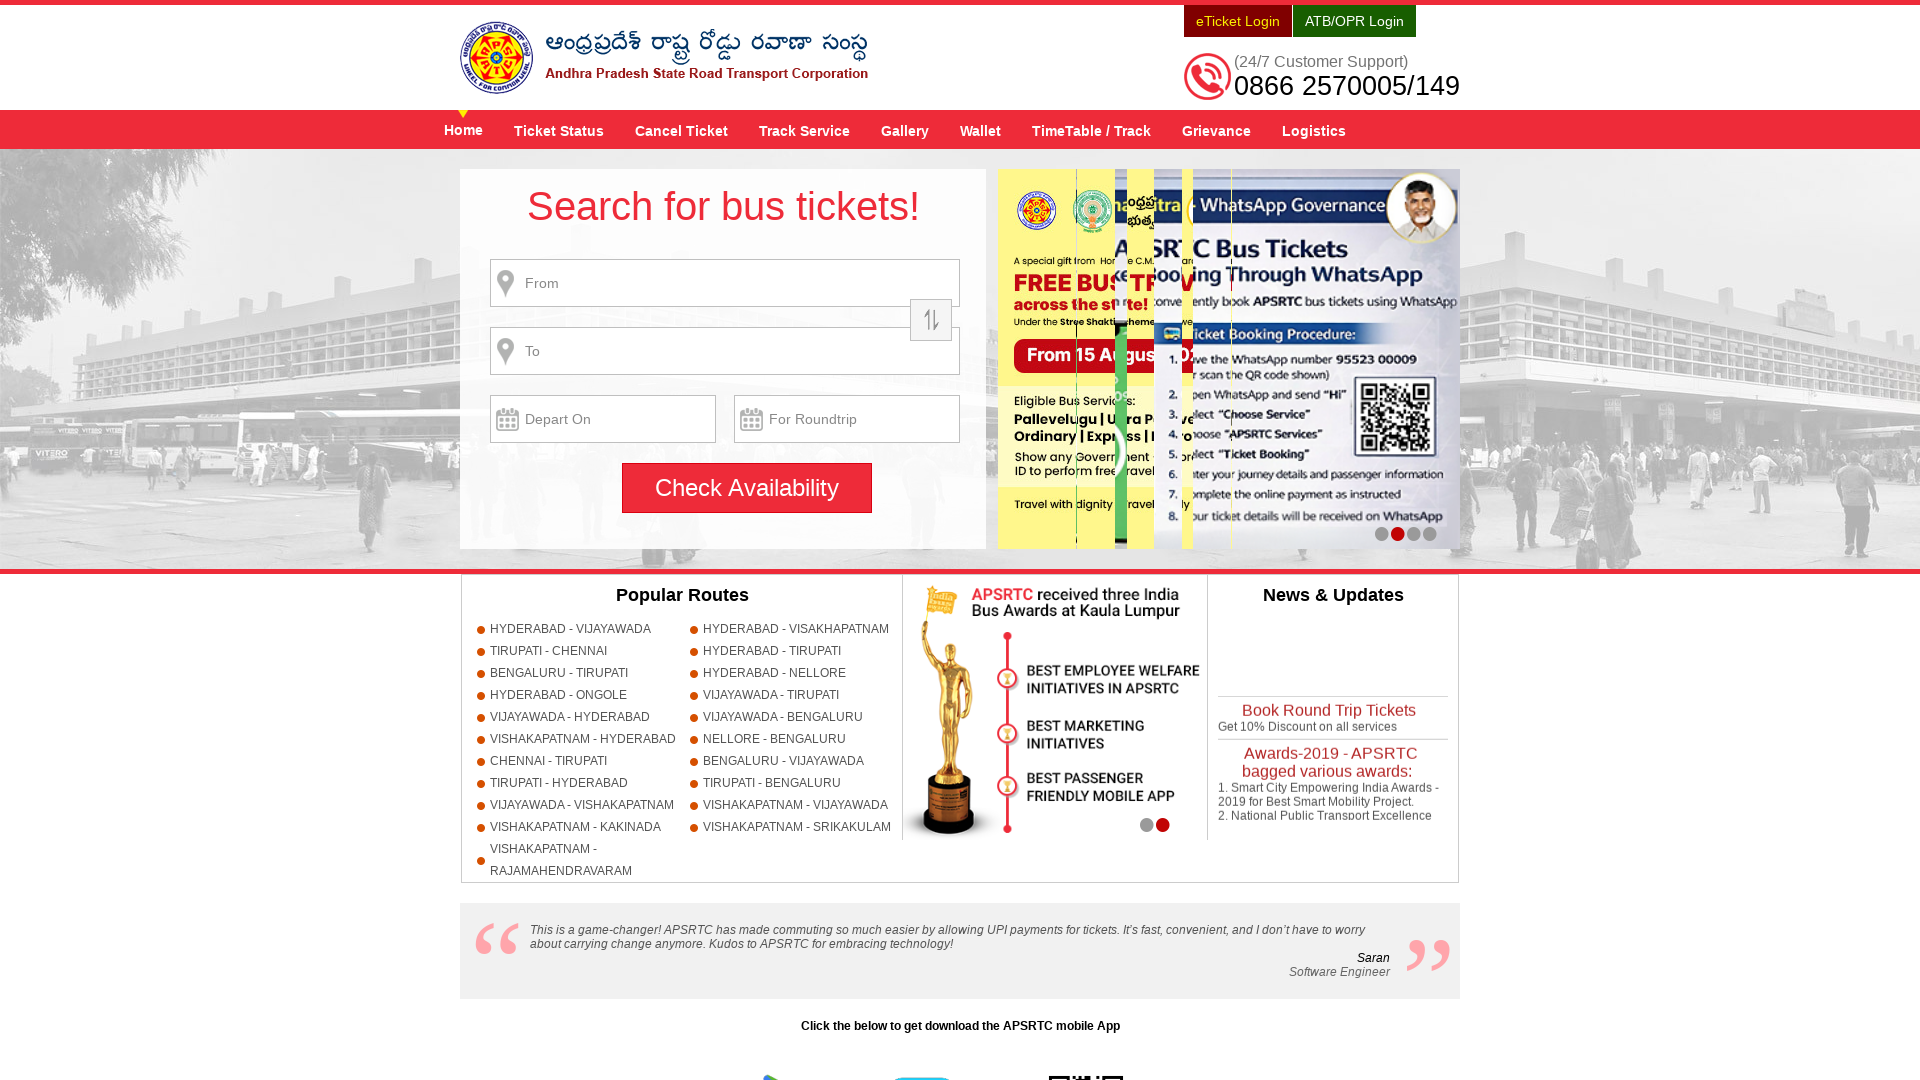

Waited for page to reach domcontentloaded state
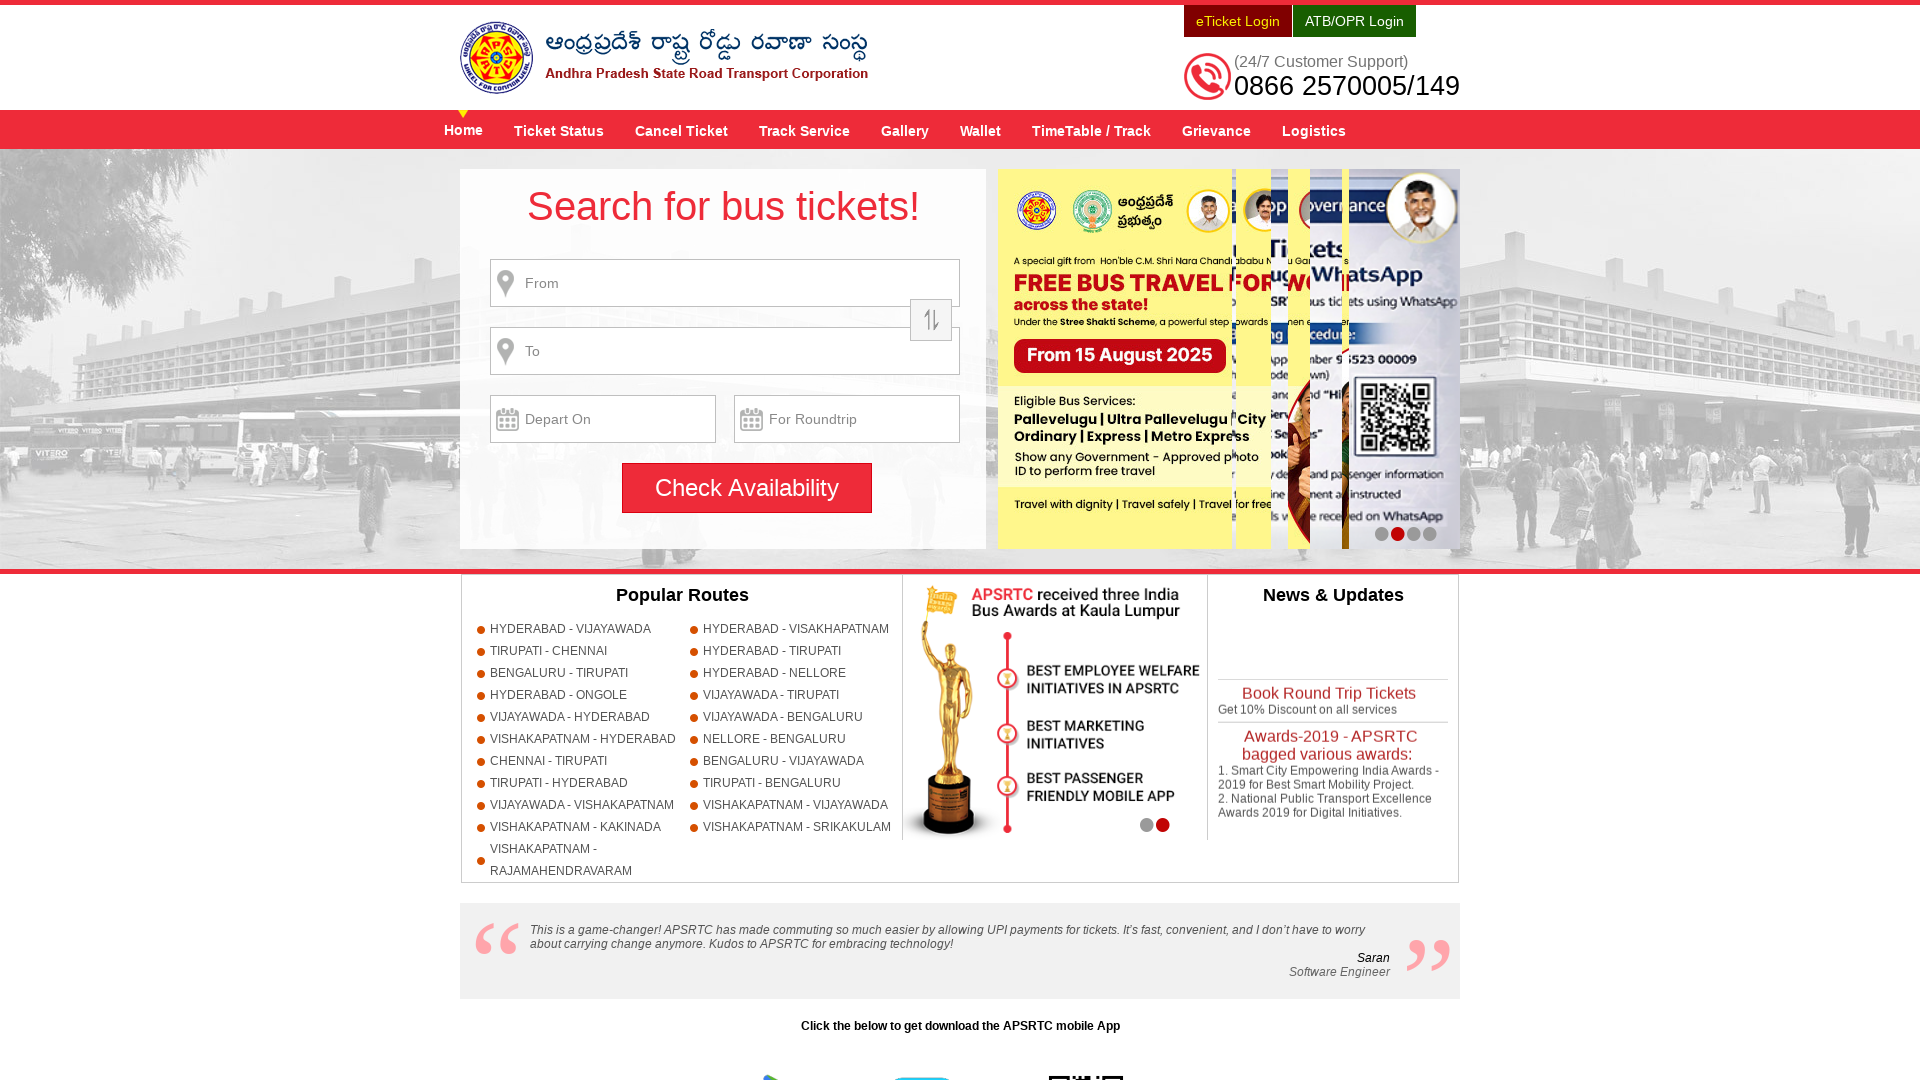

Verified page title is present and loaded
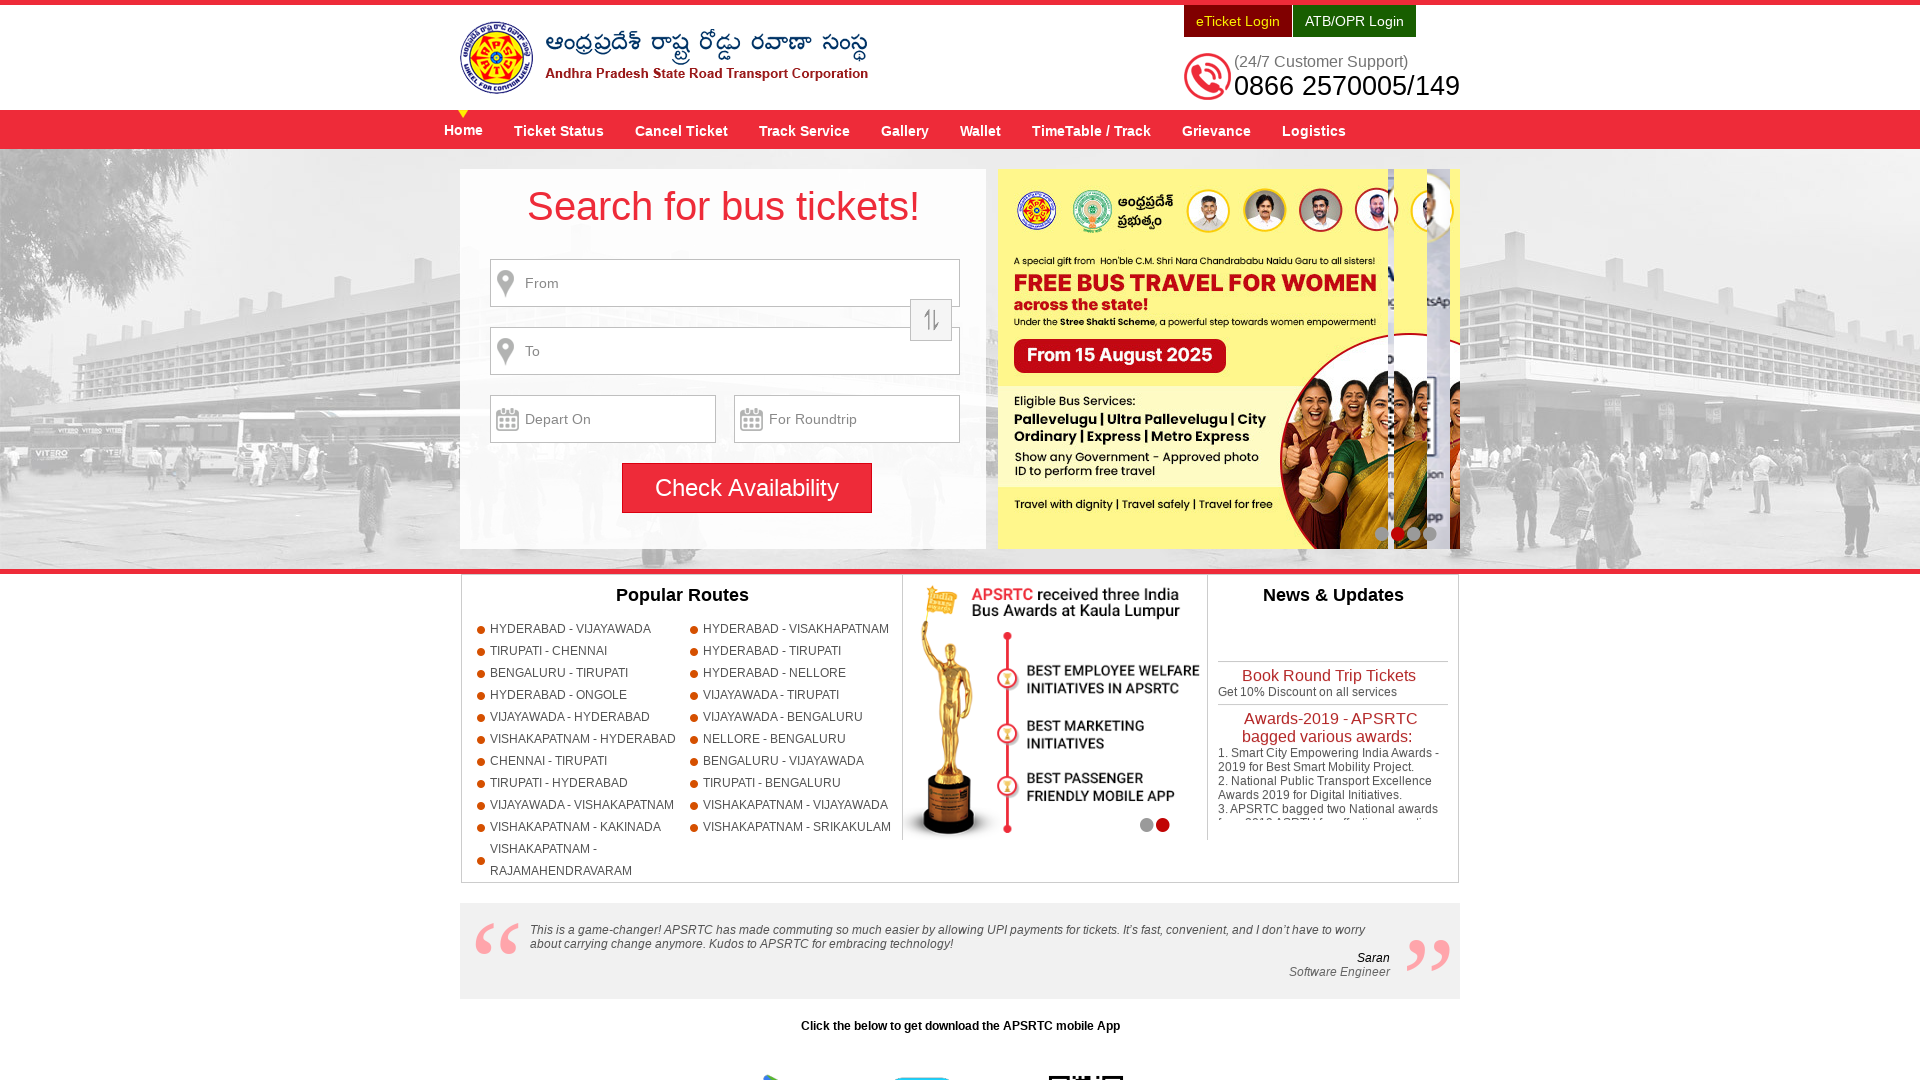

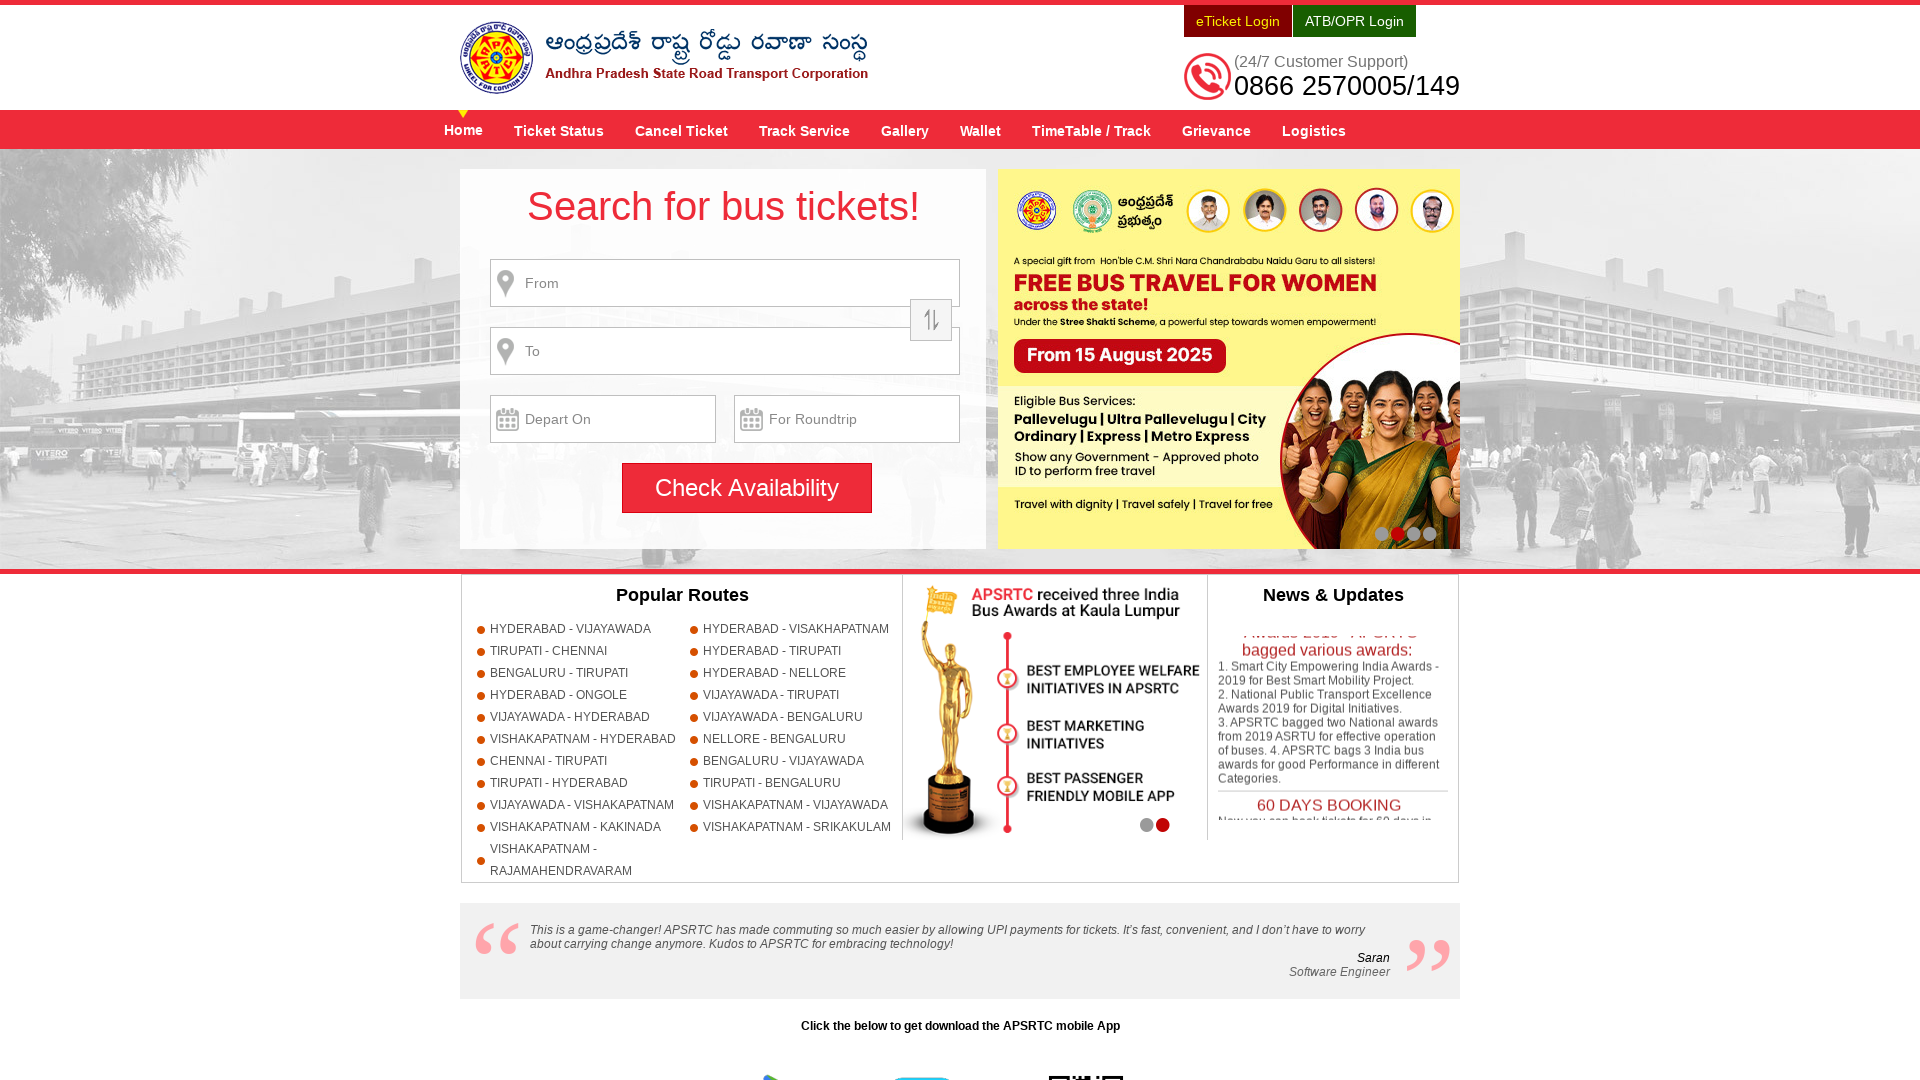